Tests window handling by clicking a link to open a new window, verifying content in the new window, and navigating back to the original window

Starting URL: https://the-internet.herokuapp.com/windows

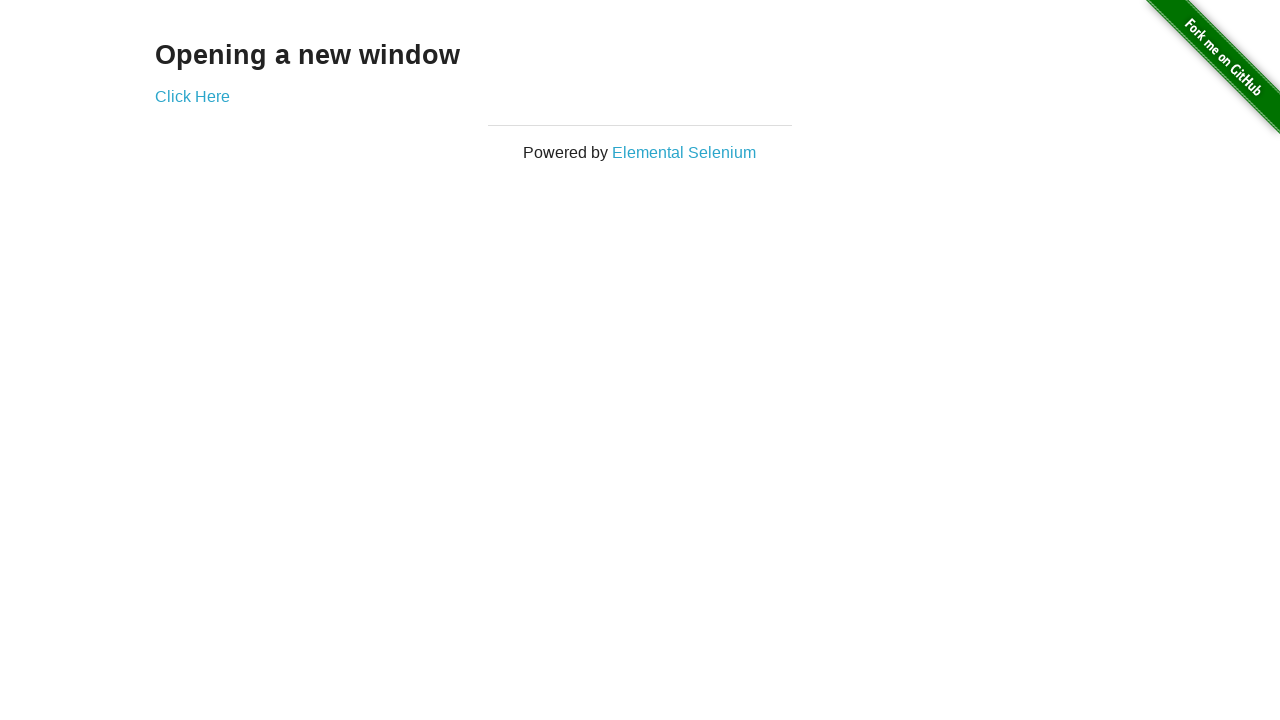

Waited for 'Opening a new window' heading to load
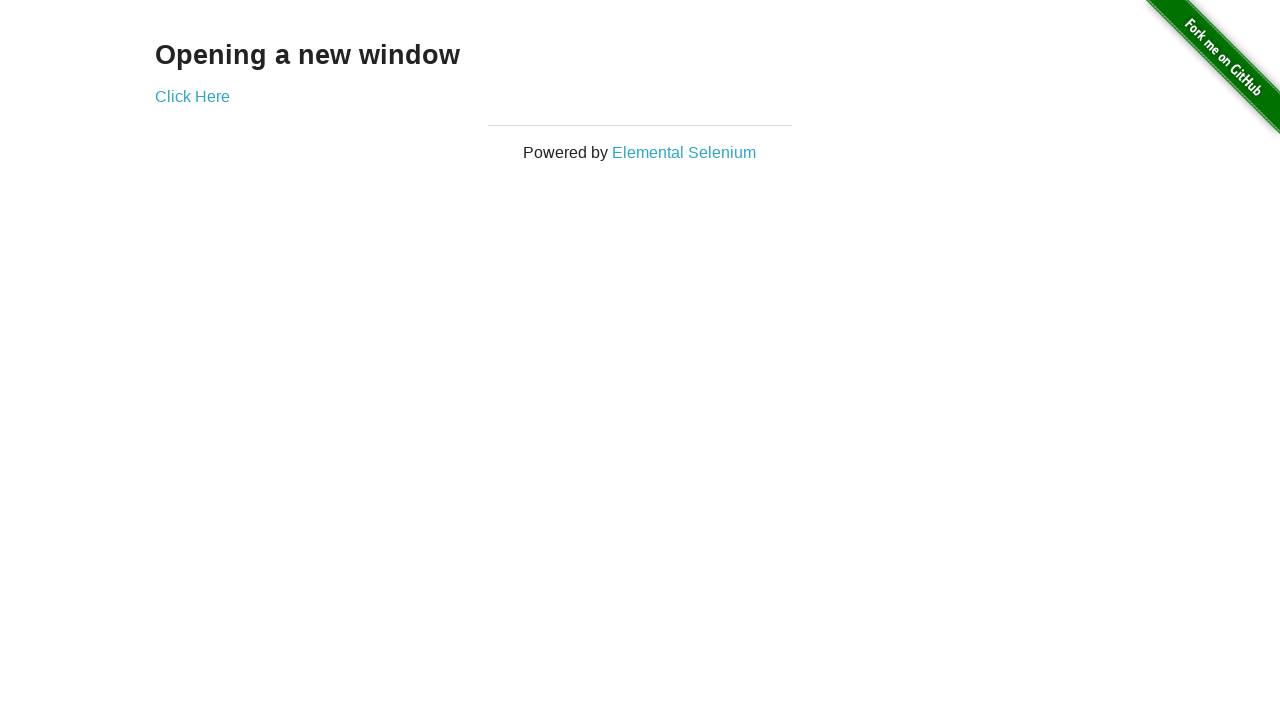

Clicked 'Click Here' link to open new window at (192, 96) on xpath=//a[text()='Click Here']
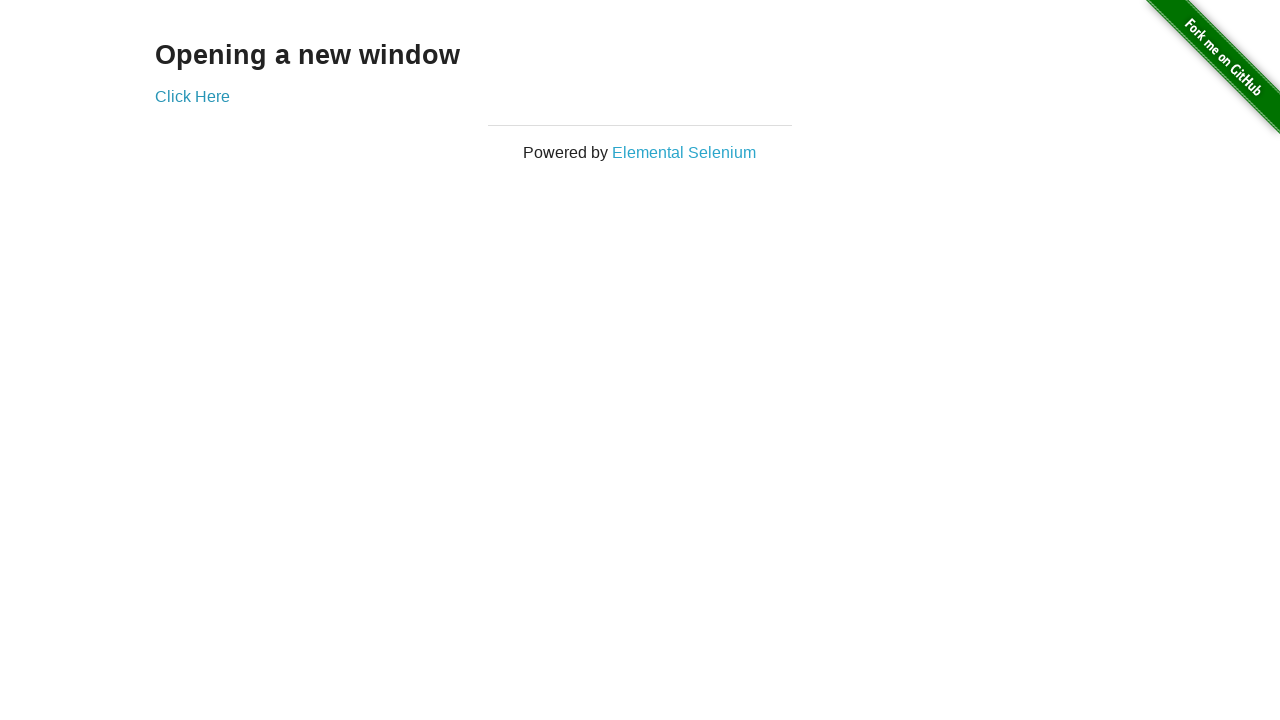

New window loaded successfully
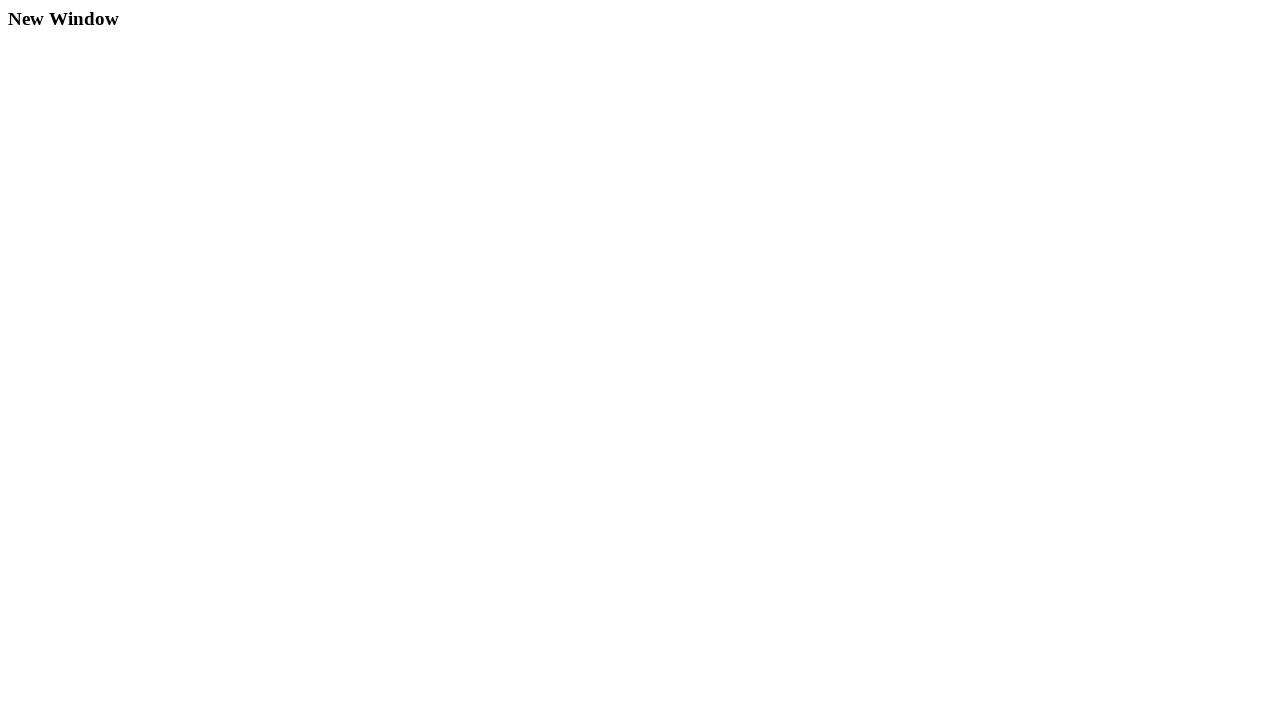

Verified 'New Window' heading is present in new window
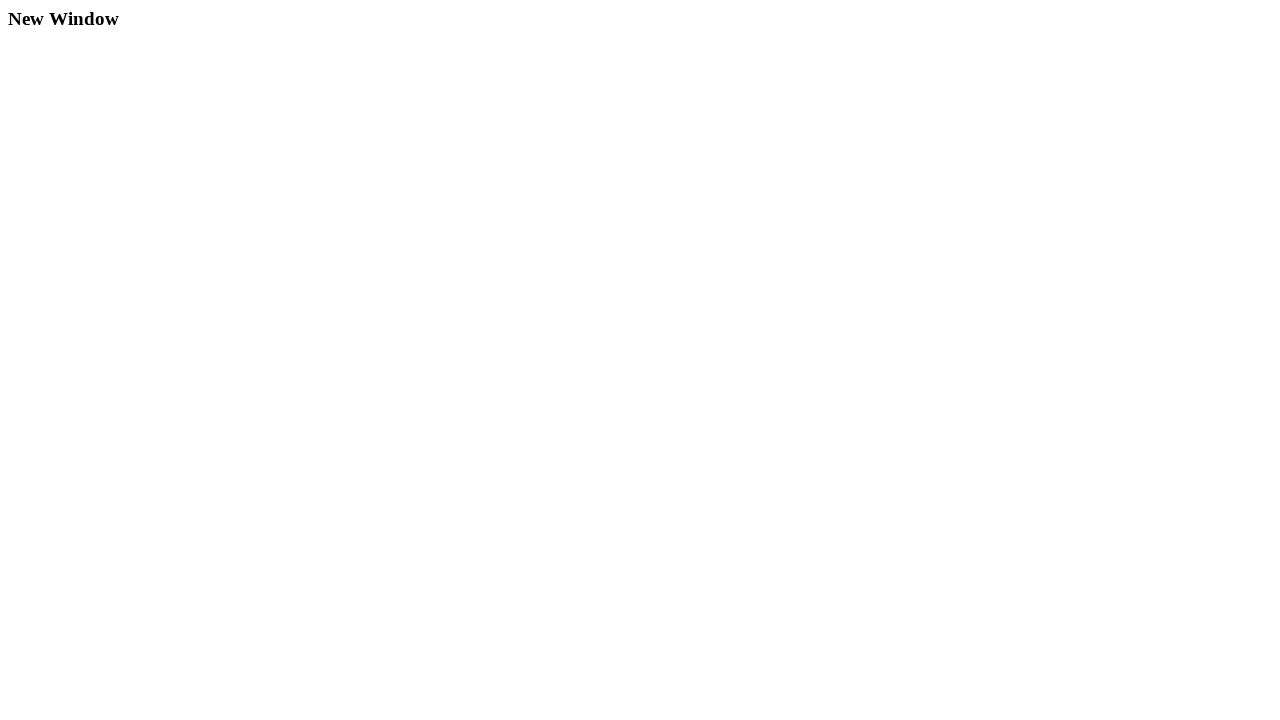

Closed new window
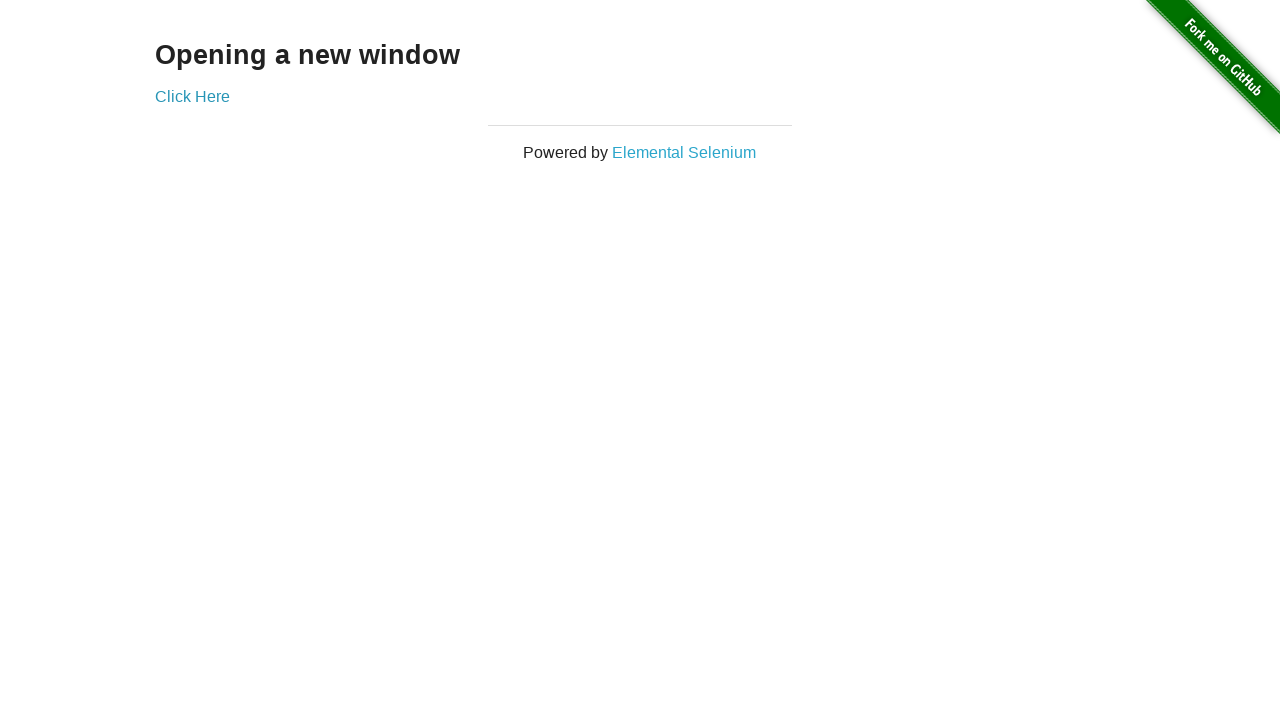

Brought original window back to focus
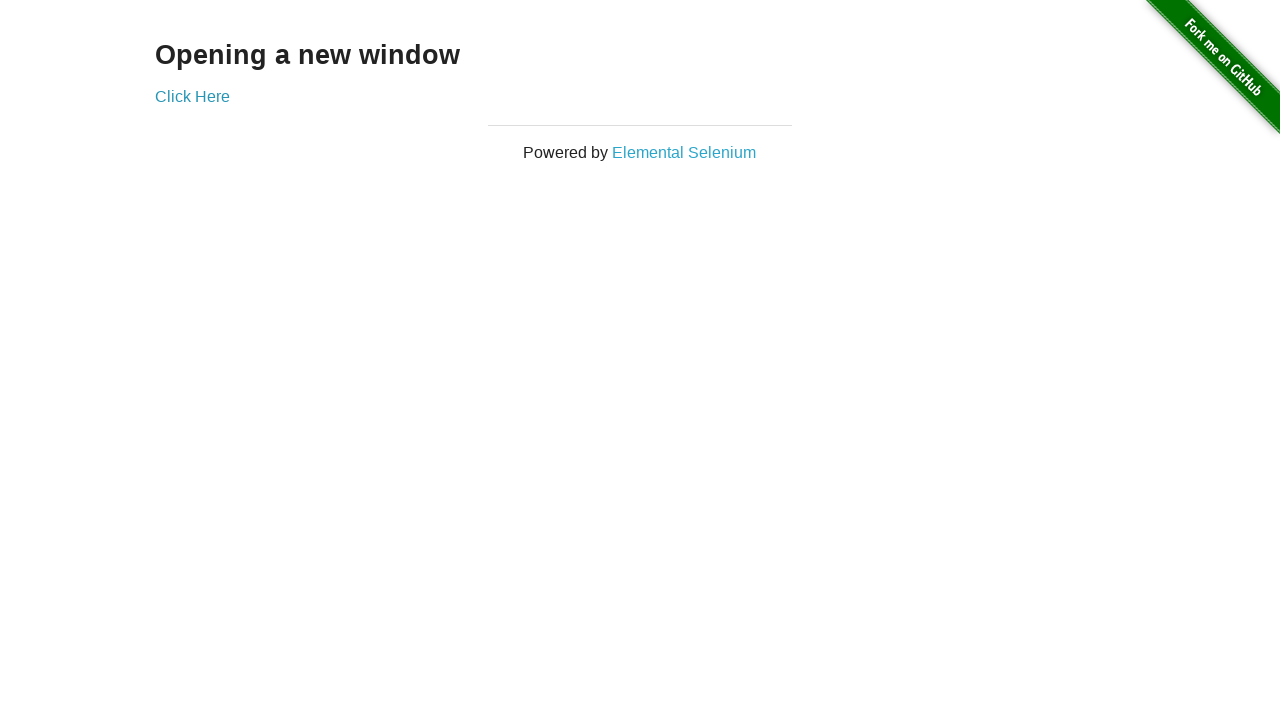

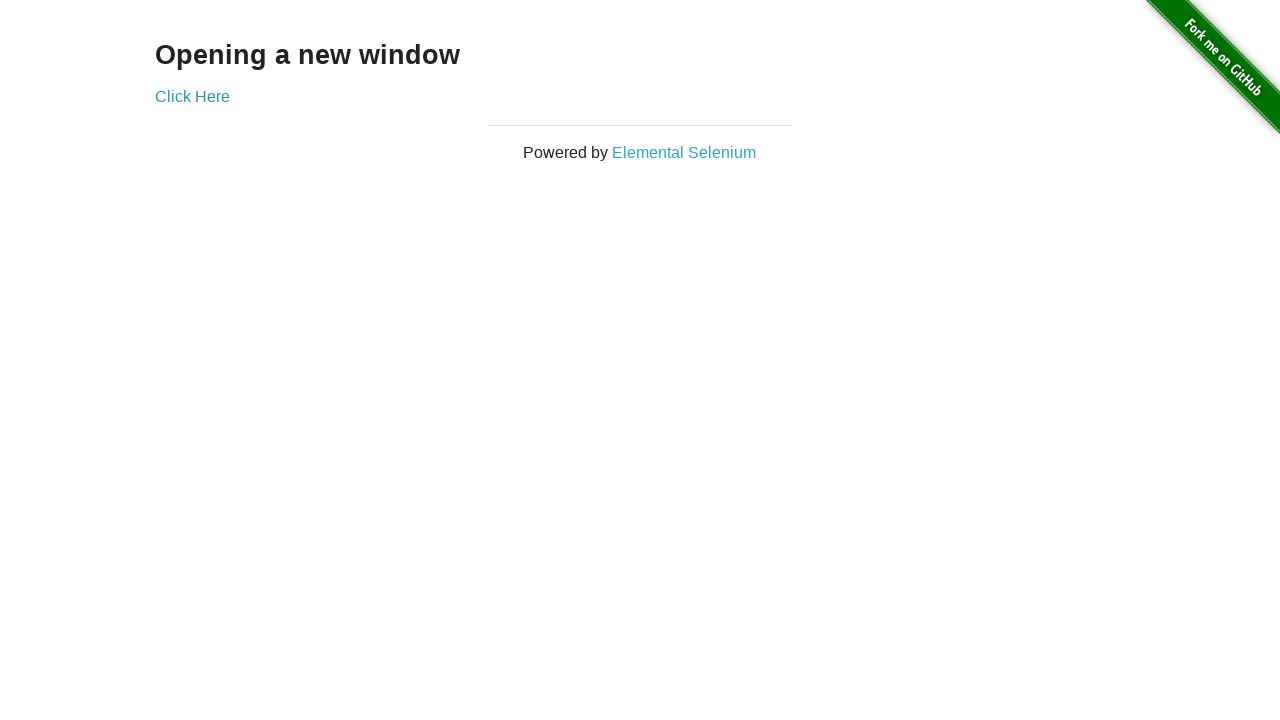